Tests dismissing a JavaScript confirm dialog by clicking a button to trigger the confirm and then canceling it

Starting URL: https://automationfc.github.io/basic-form/index.html

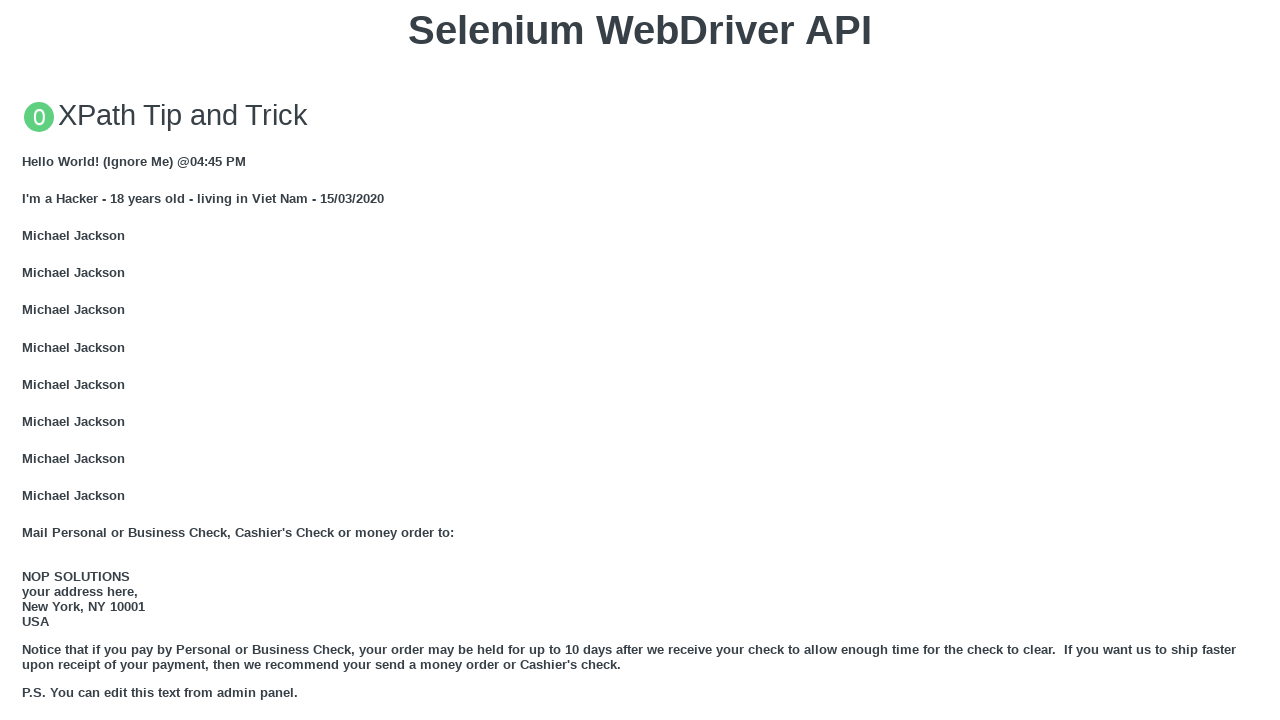

Clicked button to trigger JavaScript confirm dialog at (640, 360) on xpath=//button[text()='Click for JS Confirm']
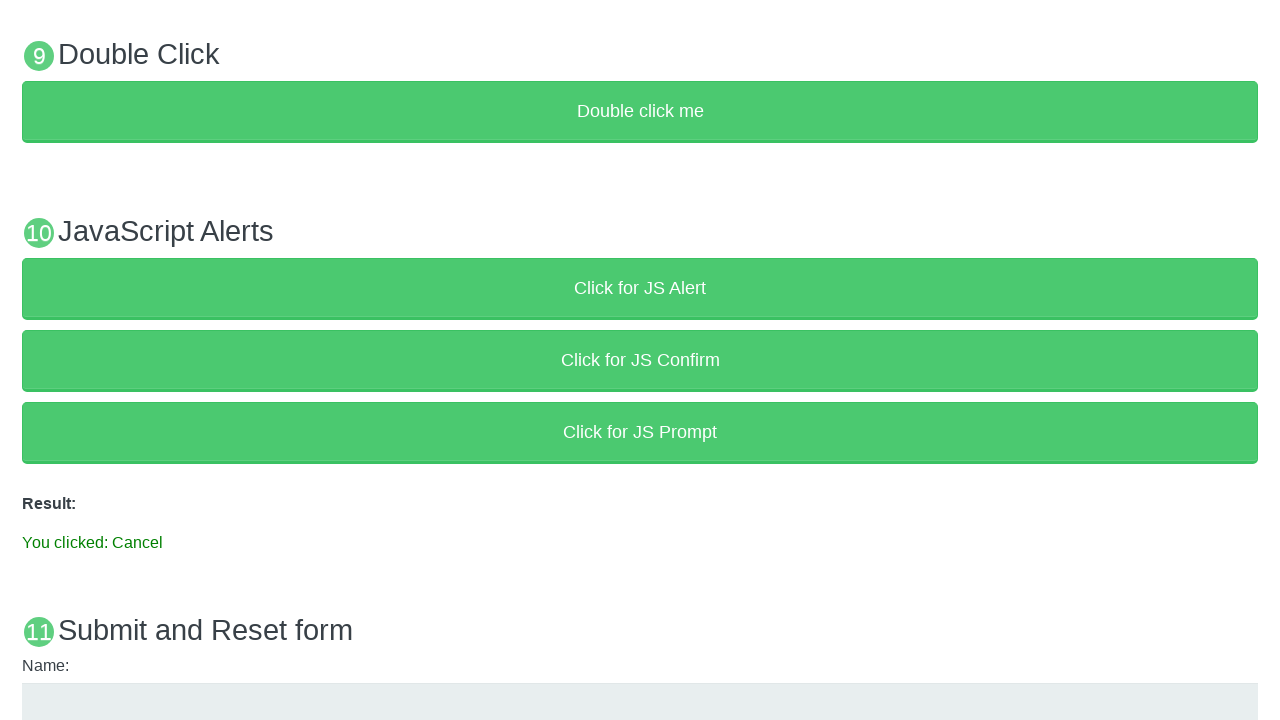

Set up dialog handler to dismiss the confirm dialog
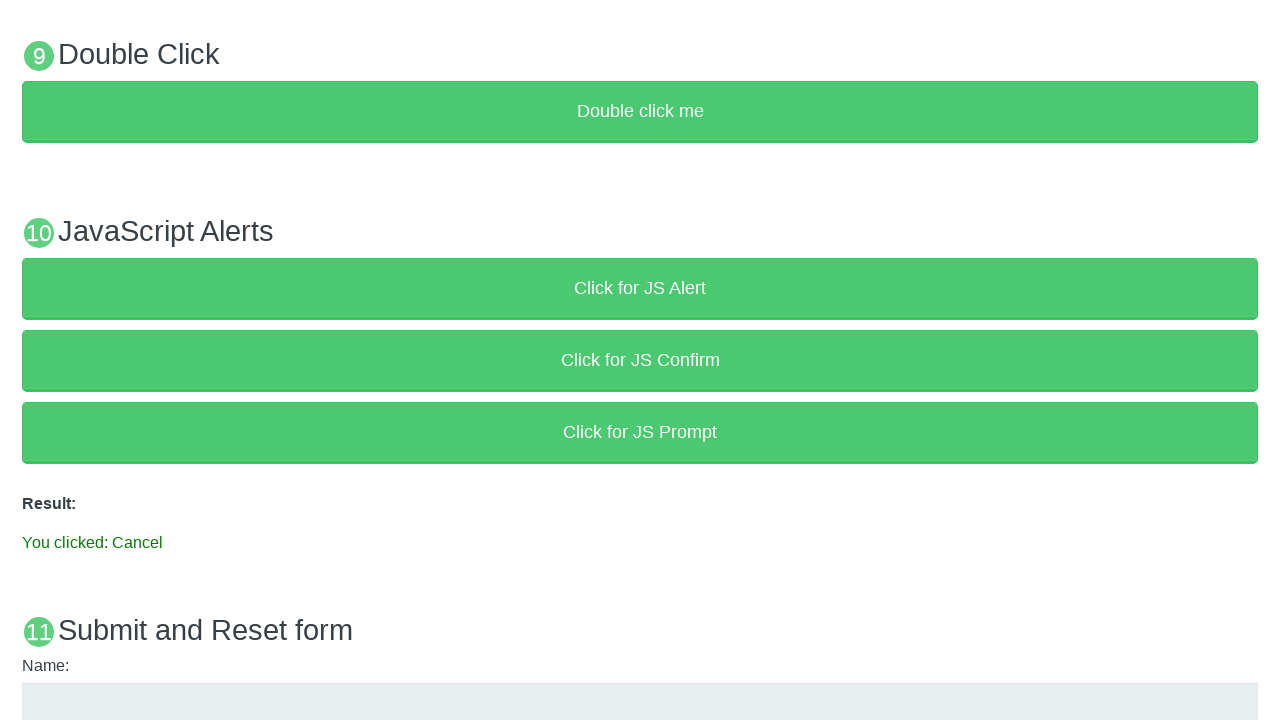

Result paragraph element loaded after dismissing dialog
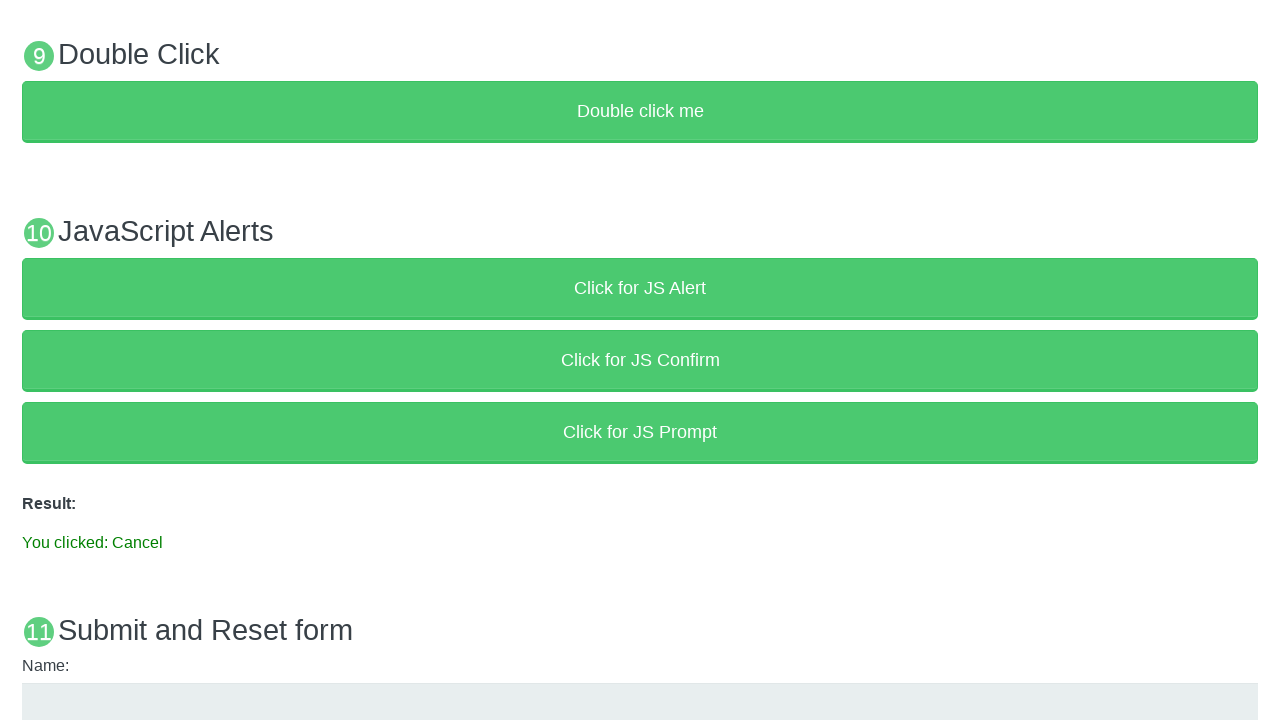

Verified result text shows 'You clicked: Cancel'
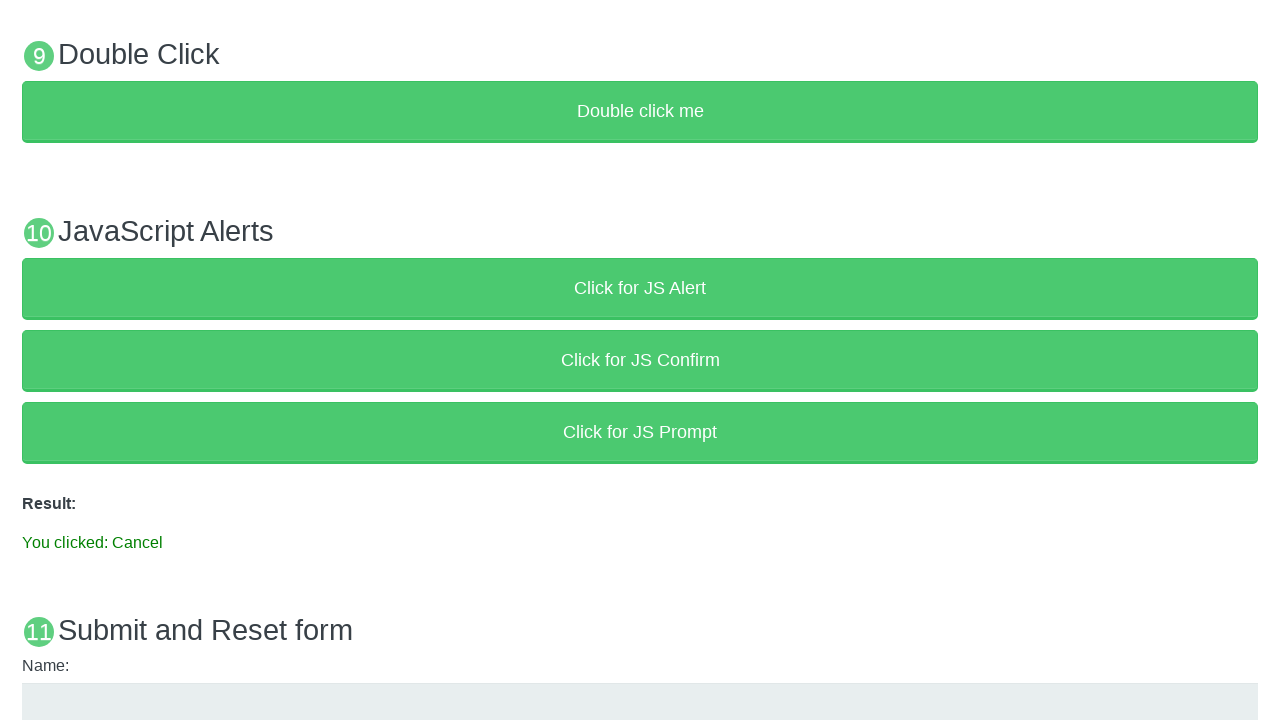

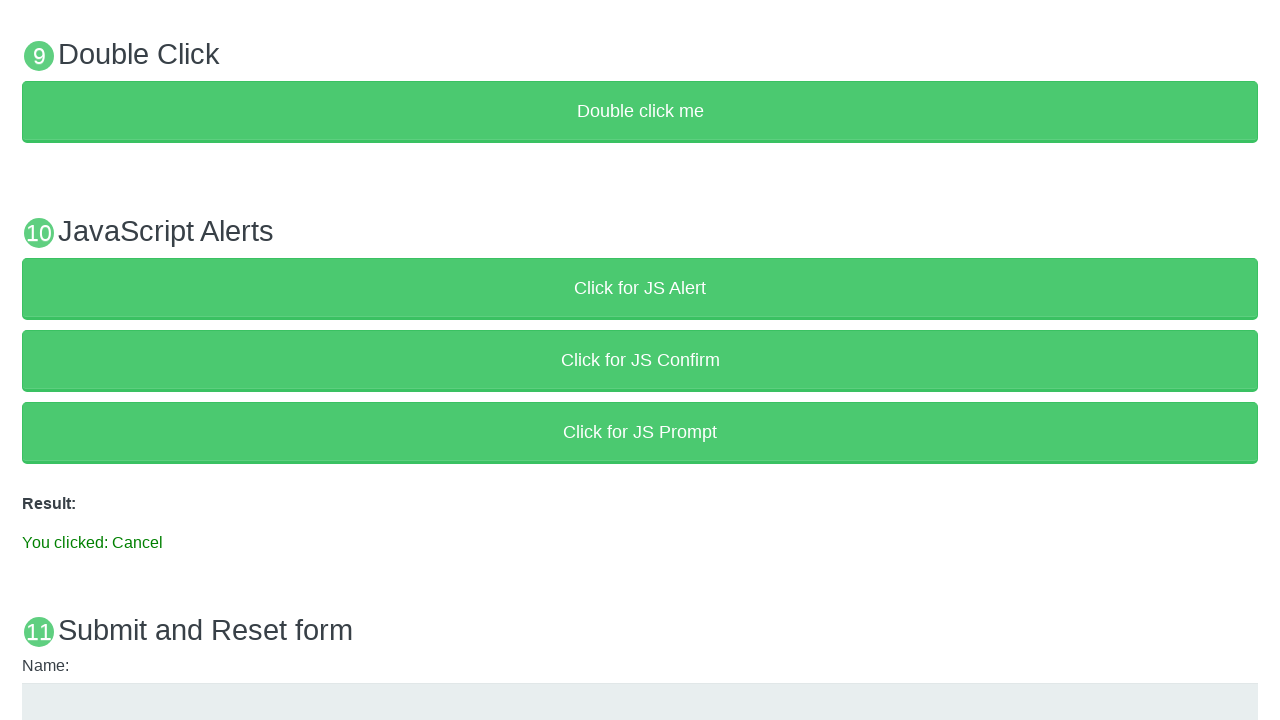